Navigates to Kiddopia website, clicks on About Us page, scrolls down and up the page, then navigates back to the main page

Starting URL: https://kiddopia.com/

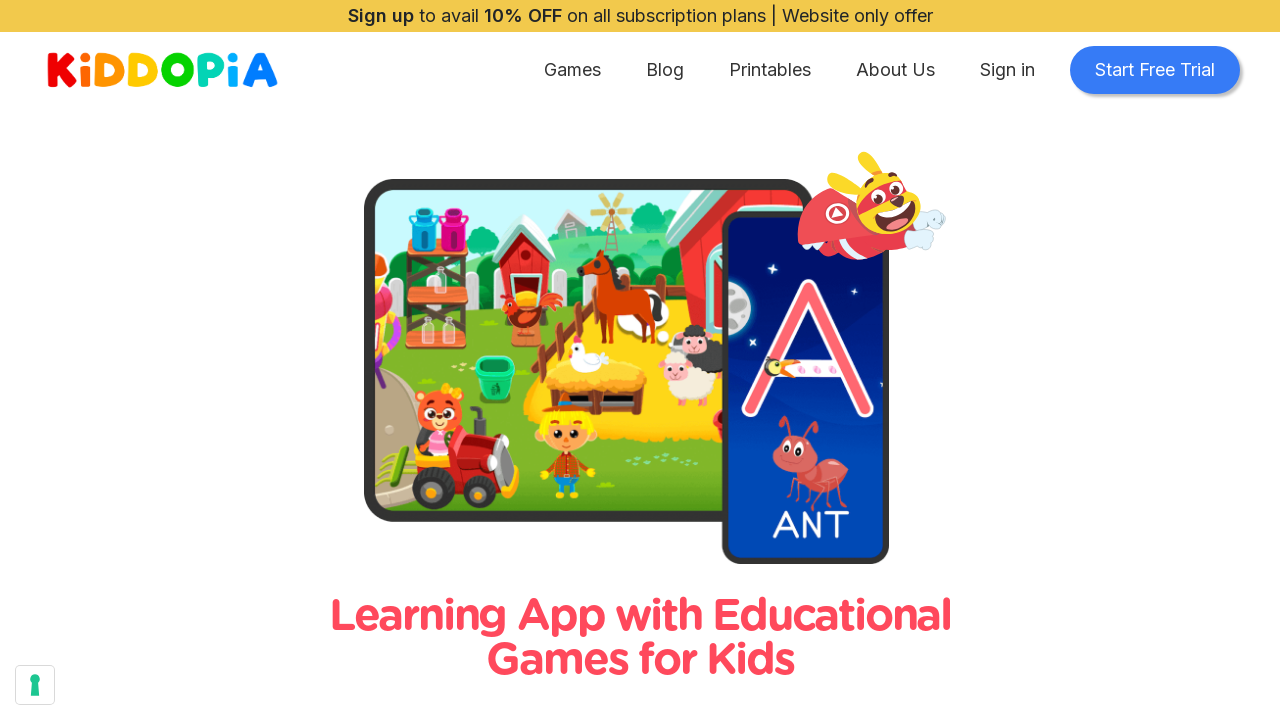

Navigated to Kiddopia website homepage
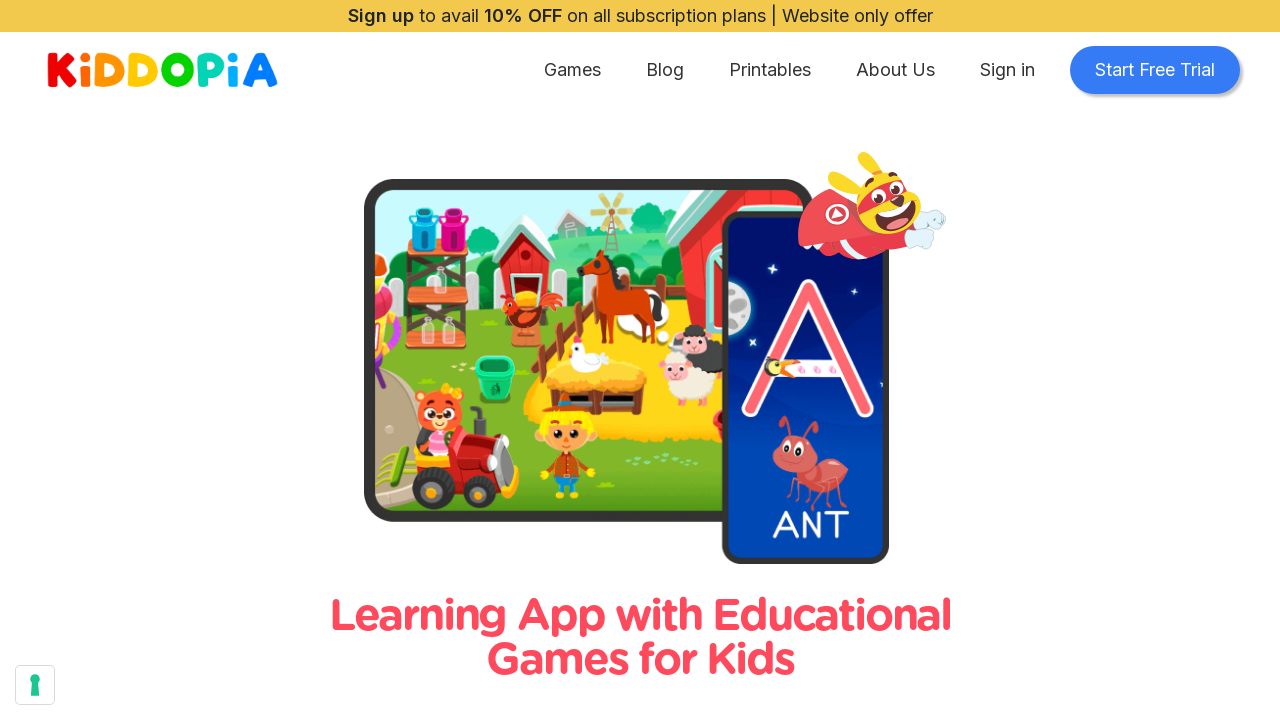

Clicked on About Us link in navigation at (896, 70) on xpath=//ul[@class='navbar-nav ml-auto mt-2 mt-lg-0']//a[@class='nav-link'][norma
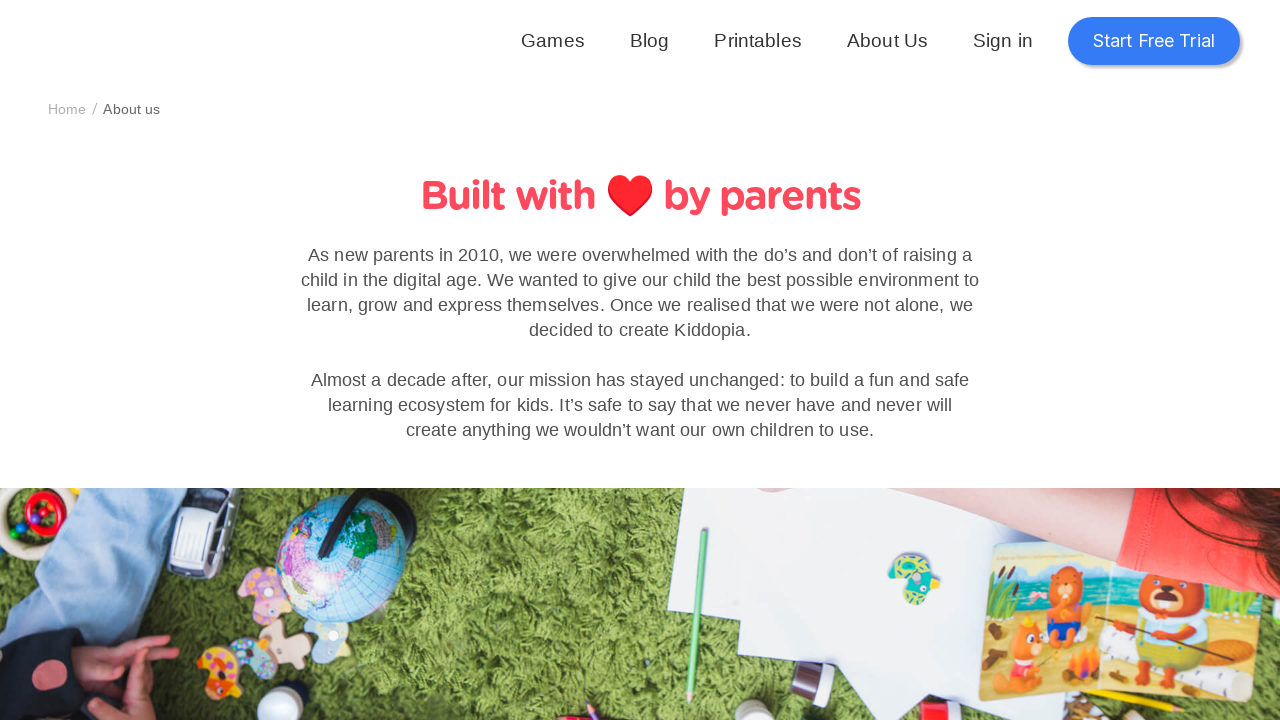

Scrolled down the About Us page
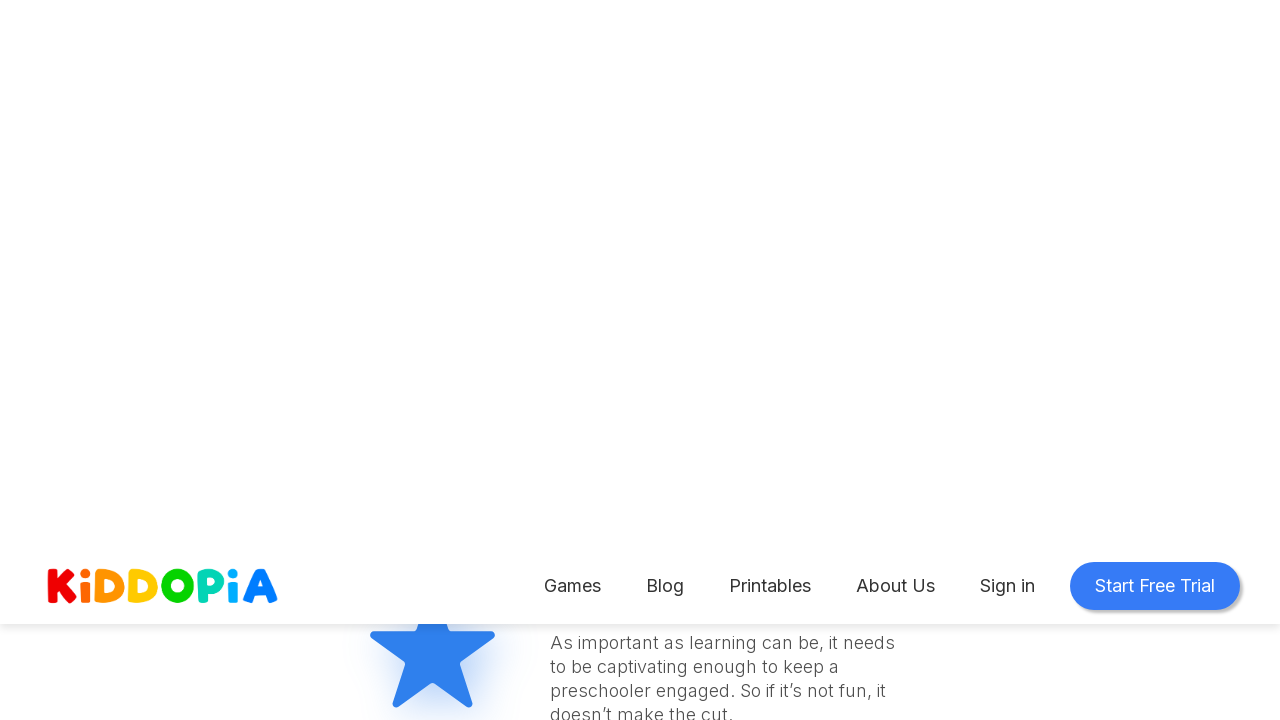

Waited 3 seconds to view scrolled content
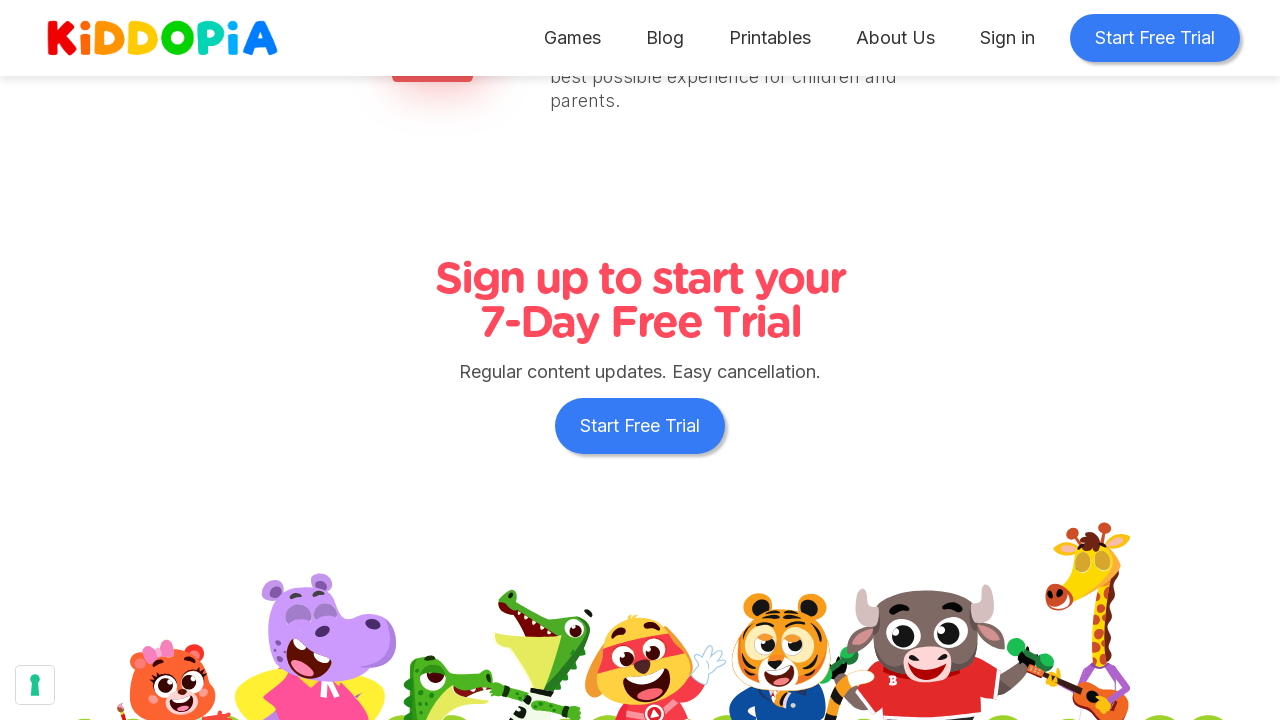

Scrolled back up the page
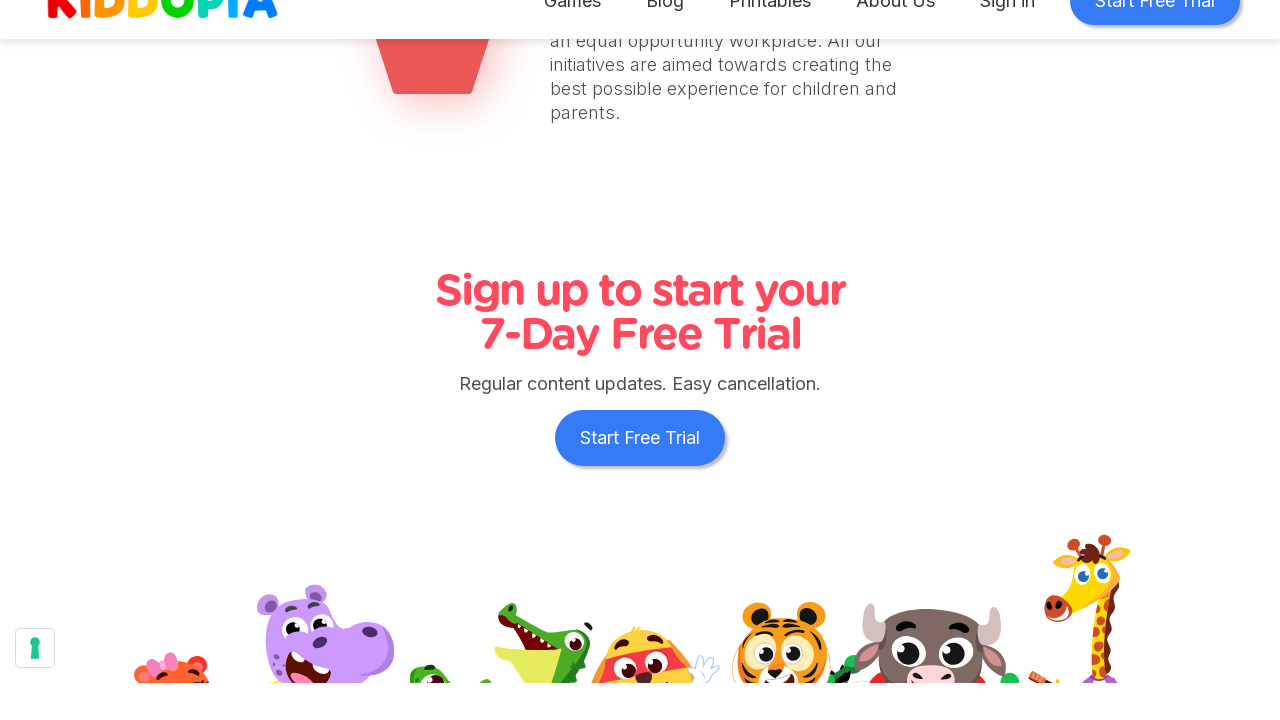

Waited 3 seconds to view scrolled content
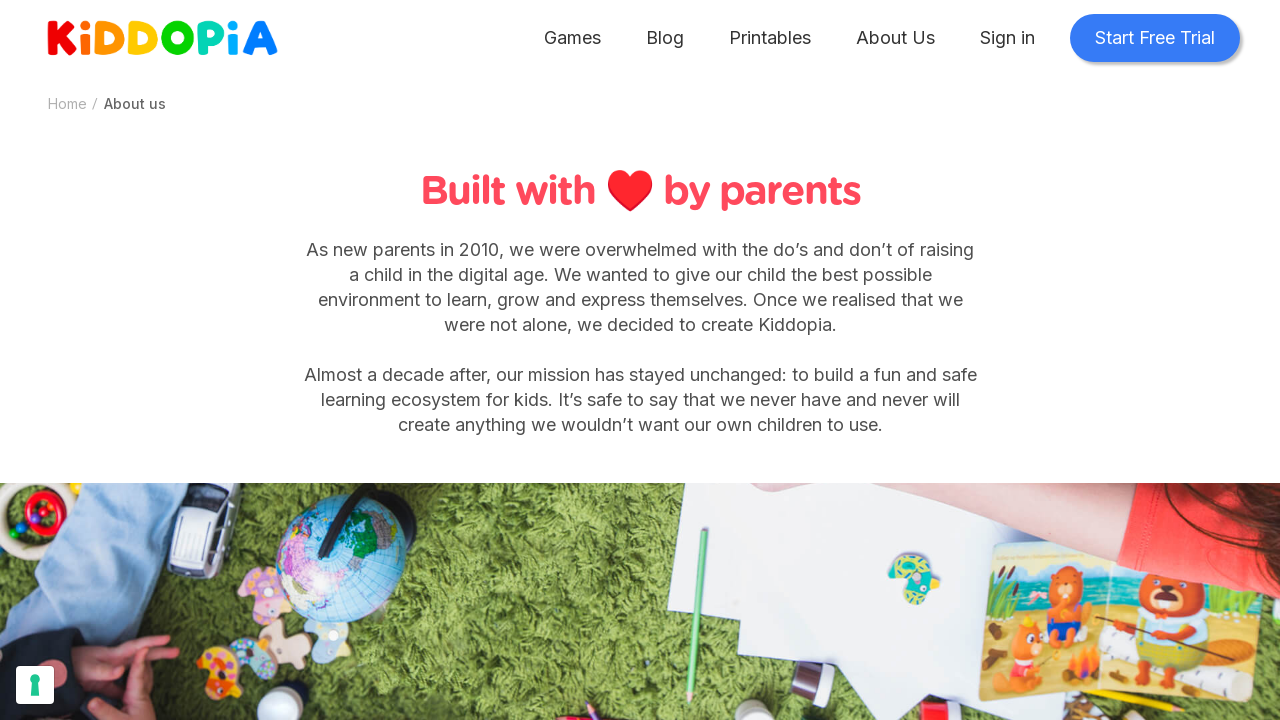

Navigated back to the main page
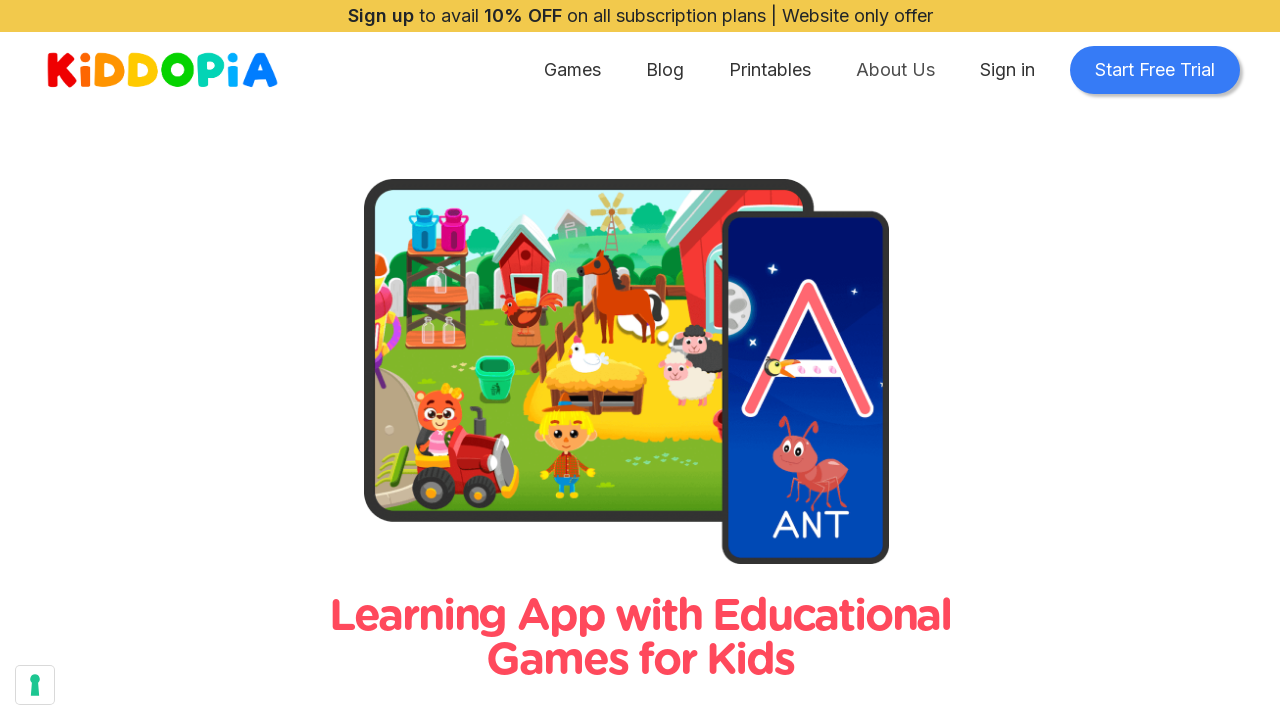

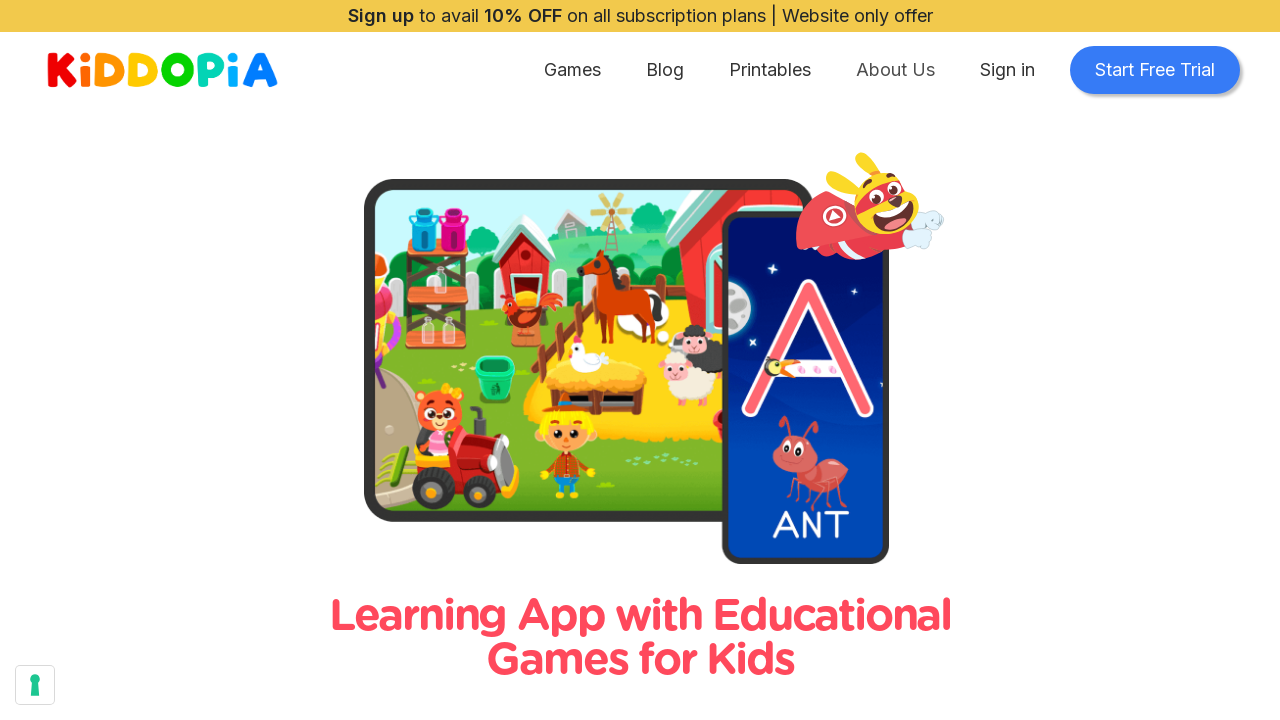